Navigates to the automation practice page and verifies that footer links are present and visible

Starting URL: https://rahulshettyacademy.com/AutomationPractice/

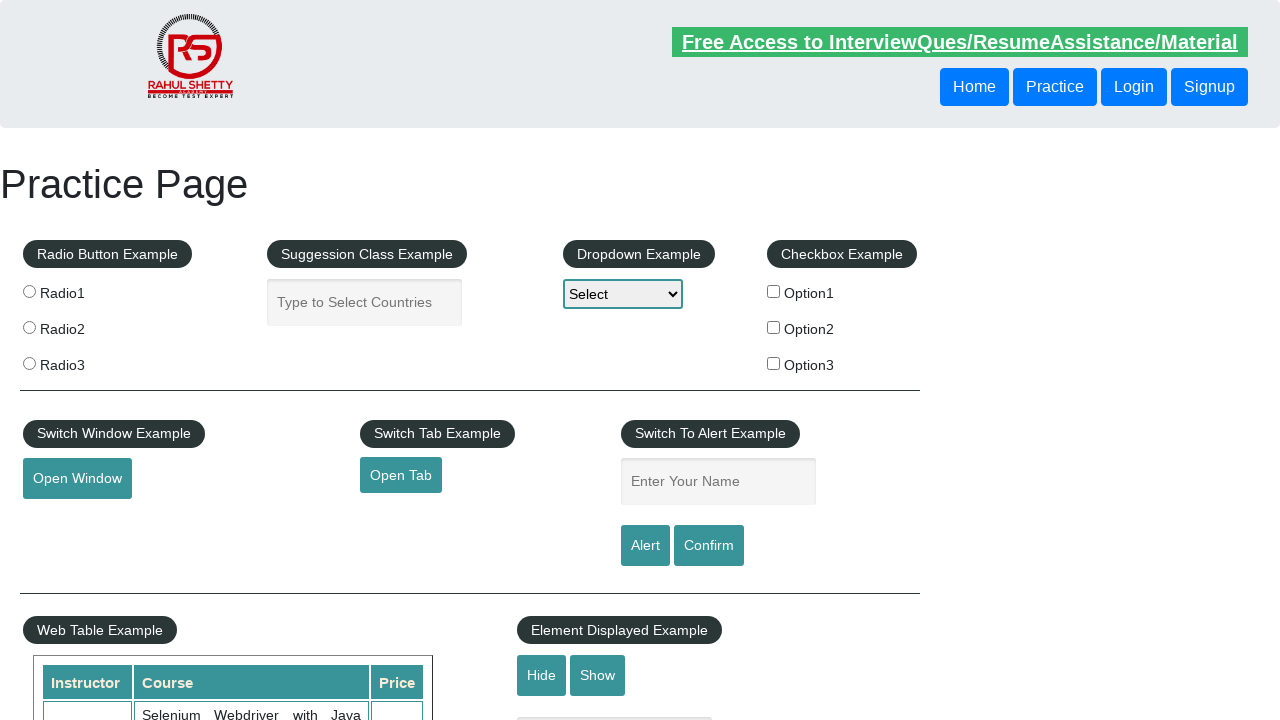

Waited for footer links selector to load
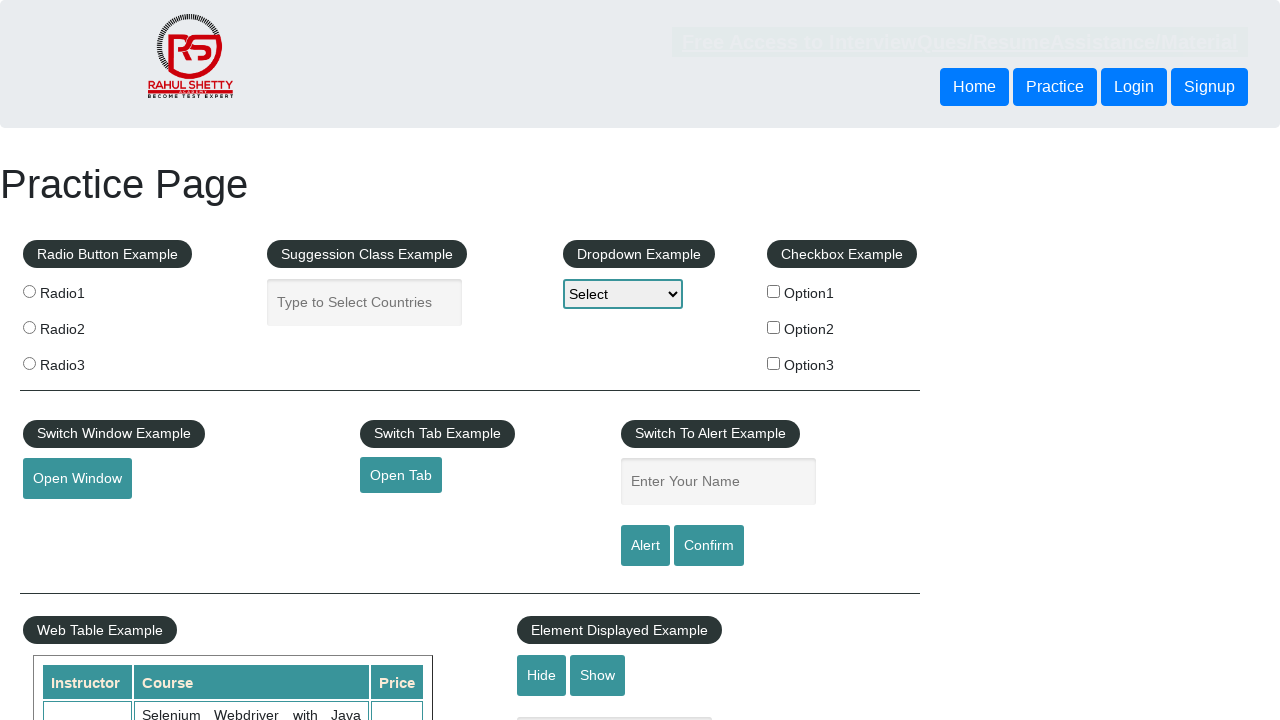

Located all footer links
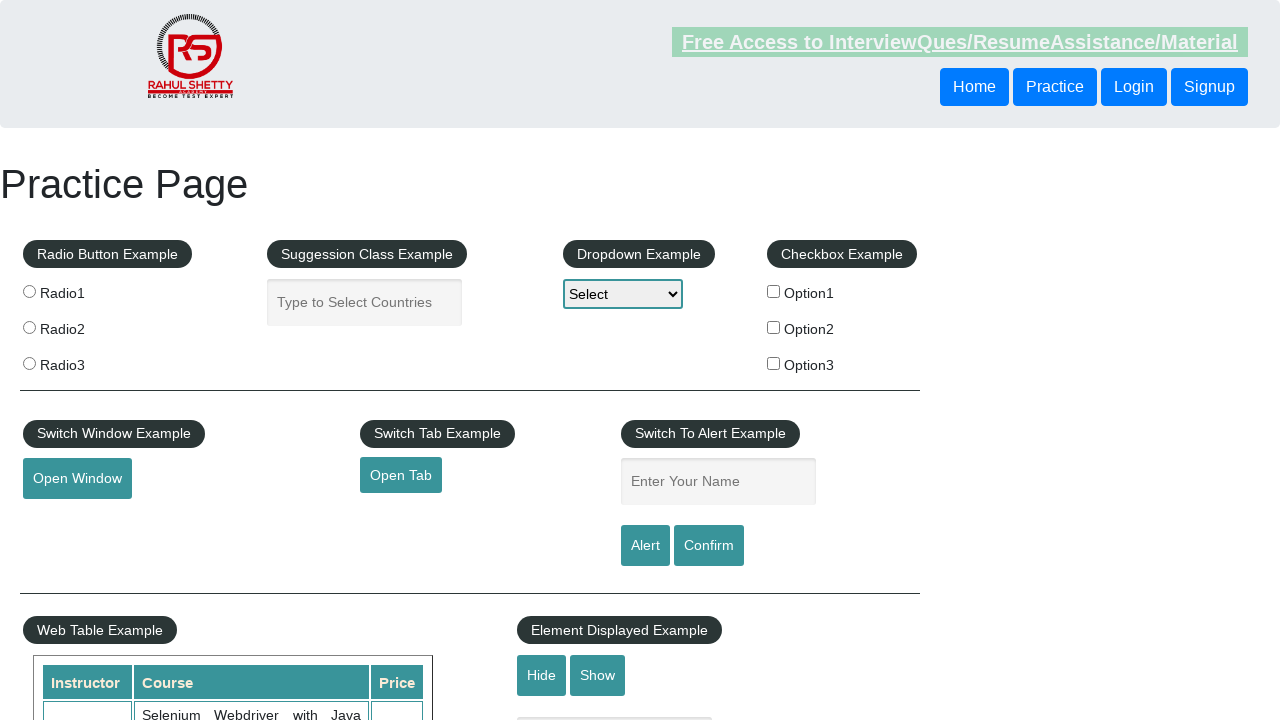

Verified that footer links are present on the page
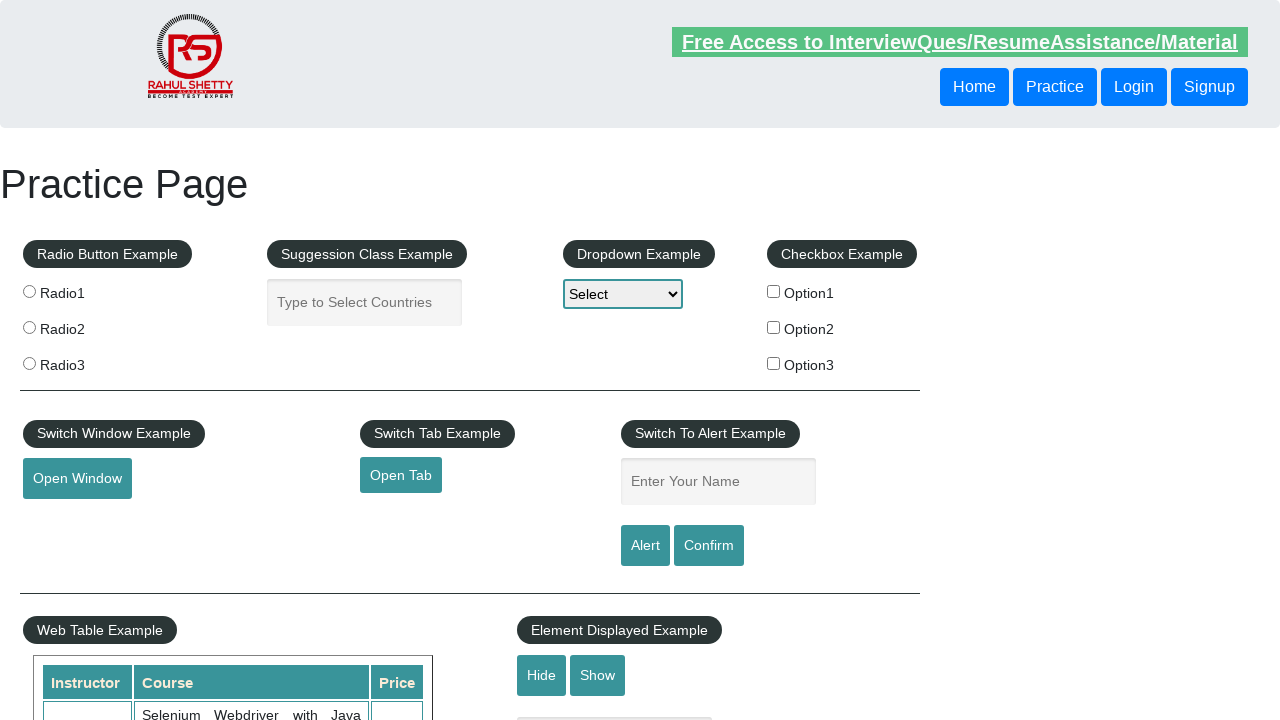

Verified that the first footer link is visible
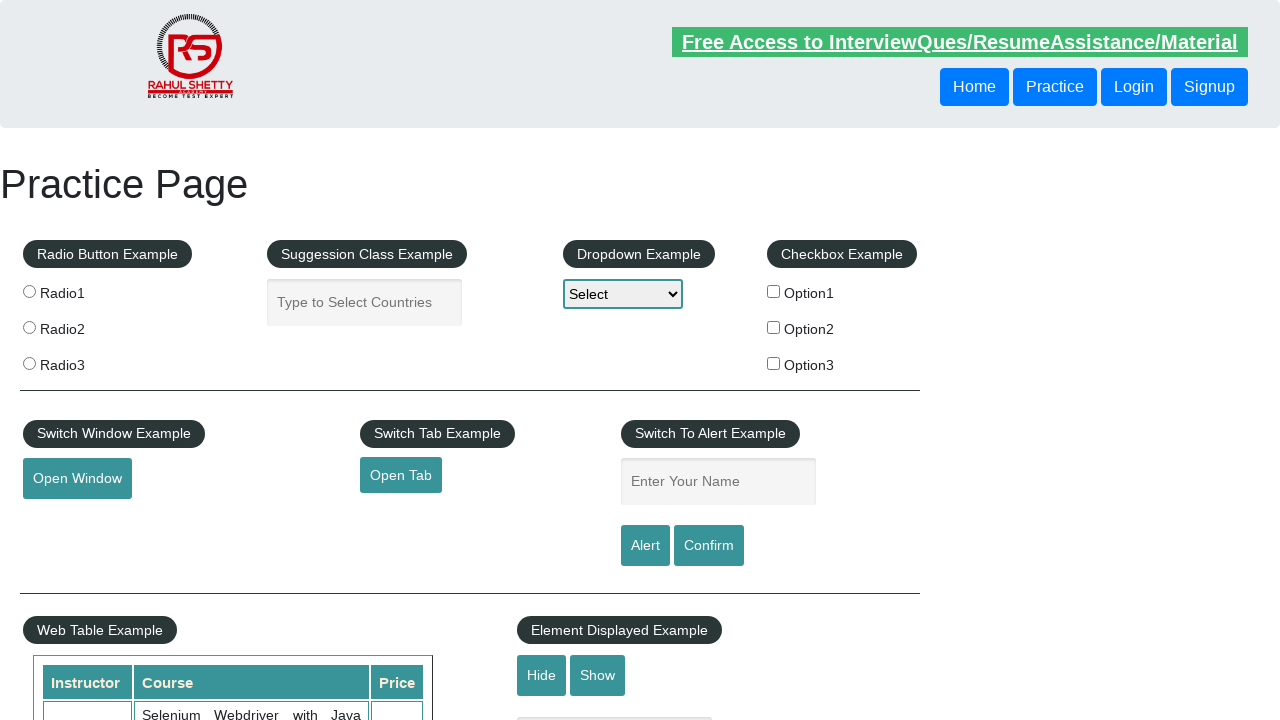

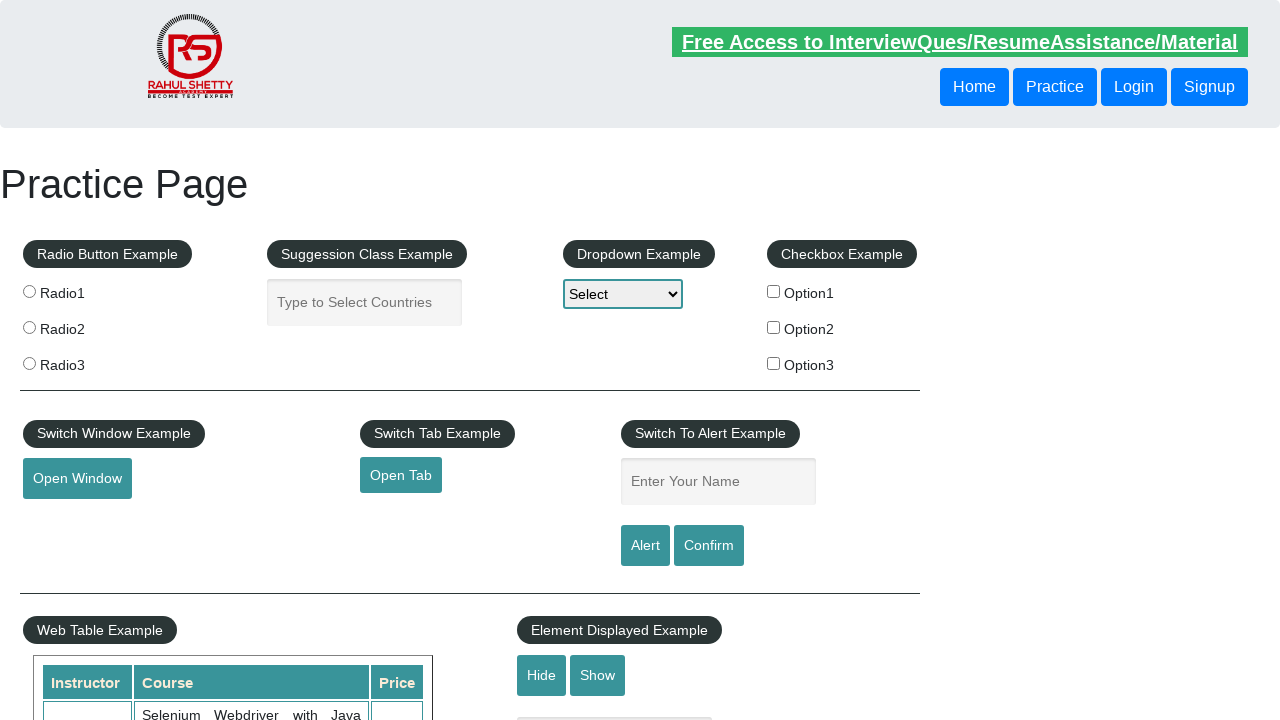